Tests that submitting an empty login form triggers an alert asking to fill out Username and Password

Starting URL: https://www.demoblaze.com/

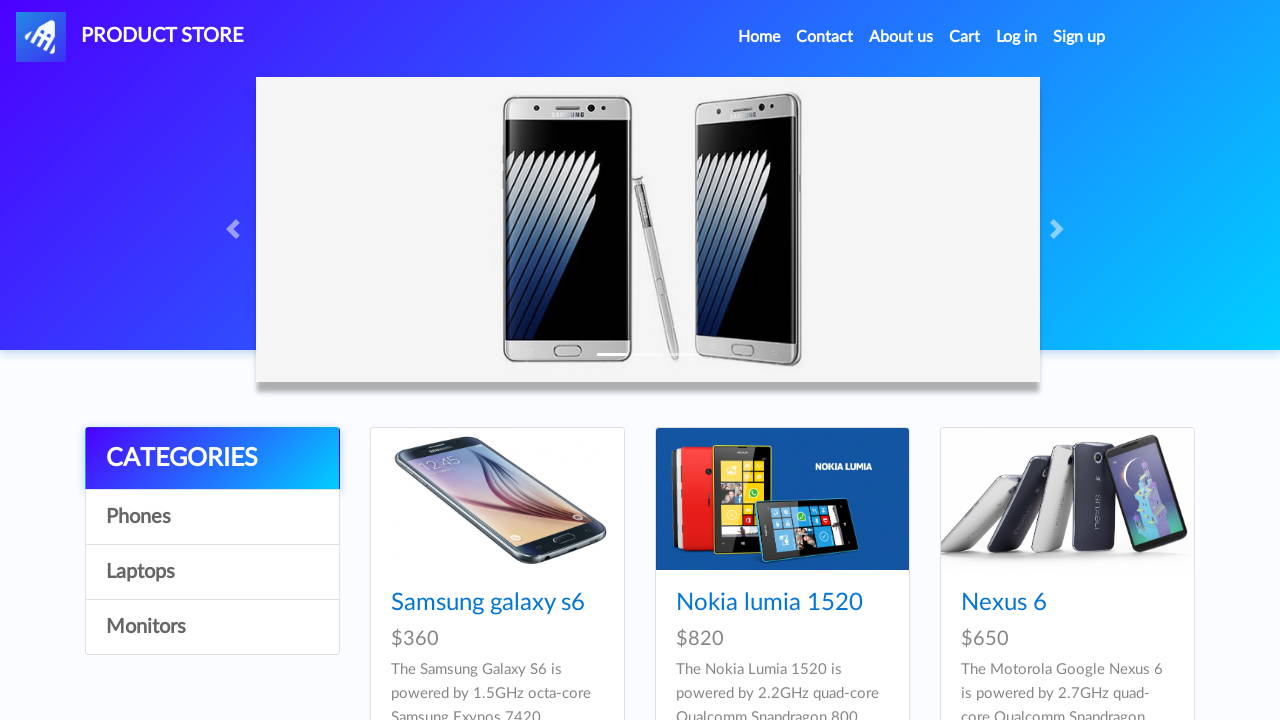

Set up dialog handler to accept alerts
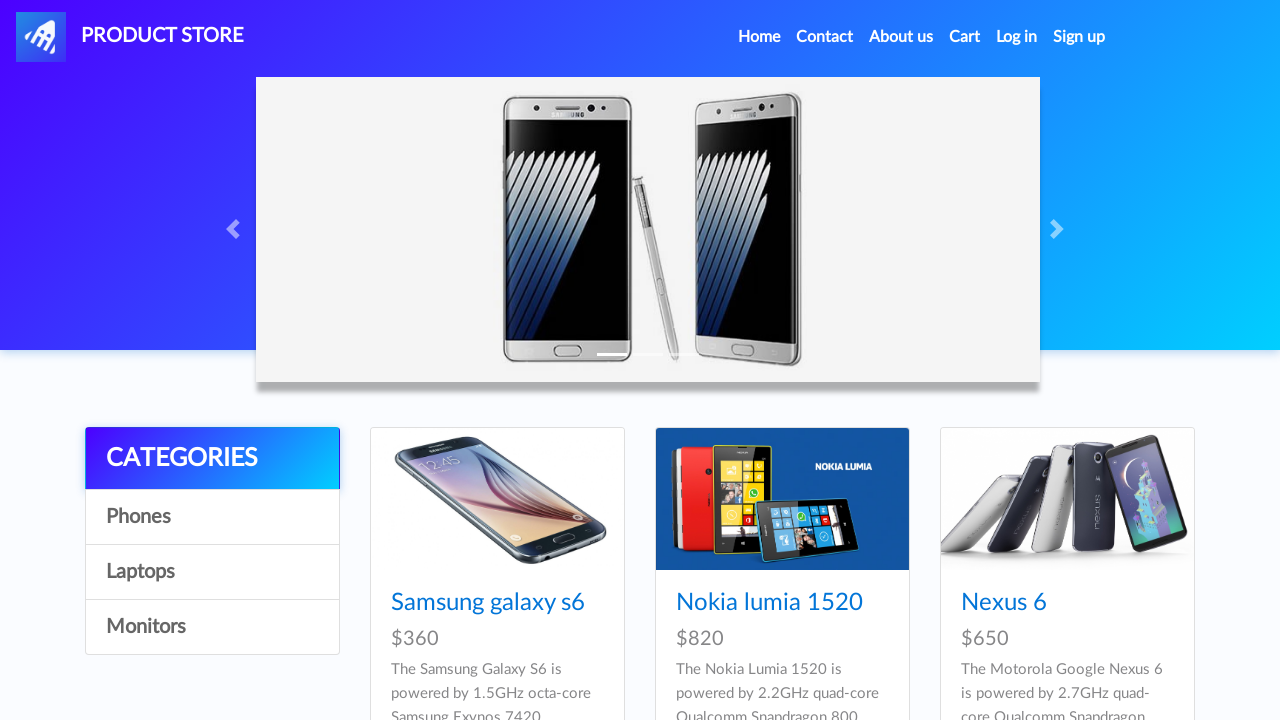

Clicked Log in link to open login modal at (1017, 37) on internal:role=link[name="Log in"i]
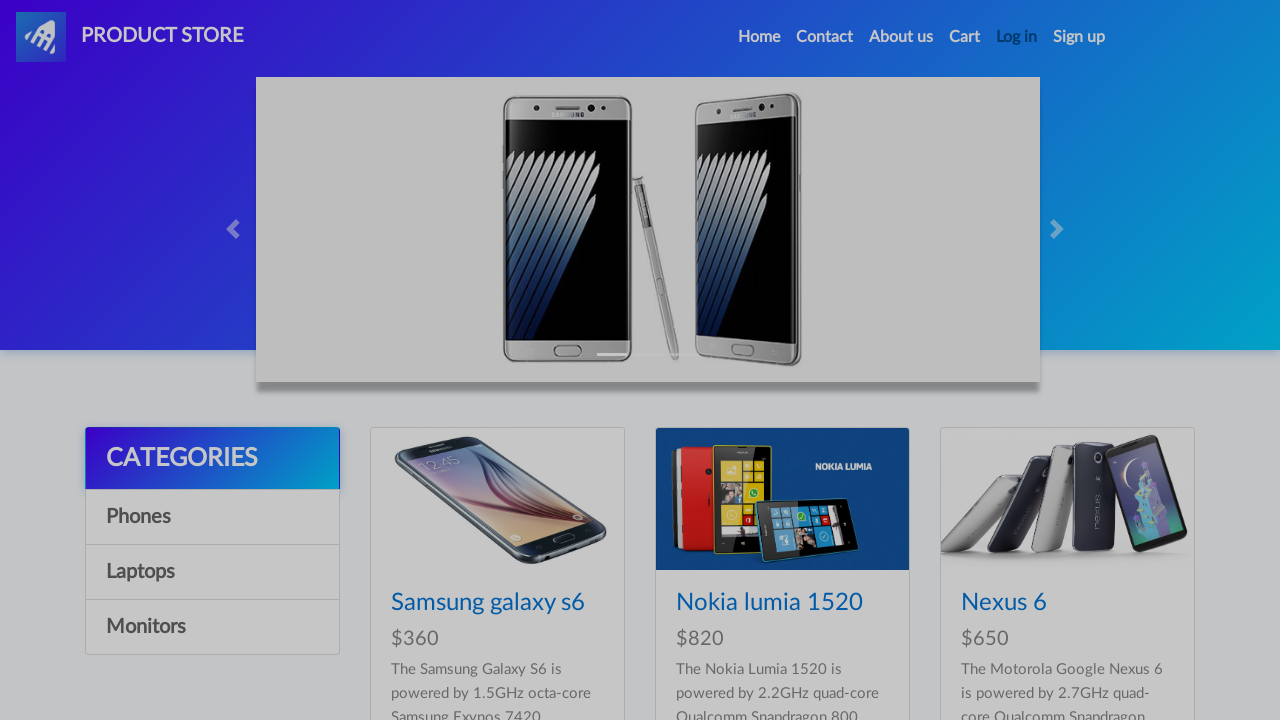

Clicked Log in button with empty Username and Password fields to trigger alert at (835, 393) on internal:role=button[name="Log in"i]
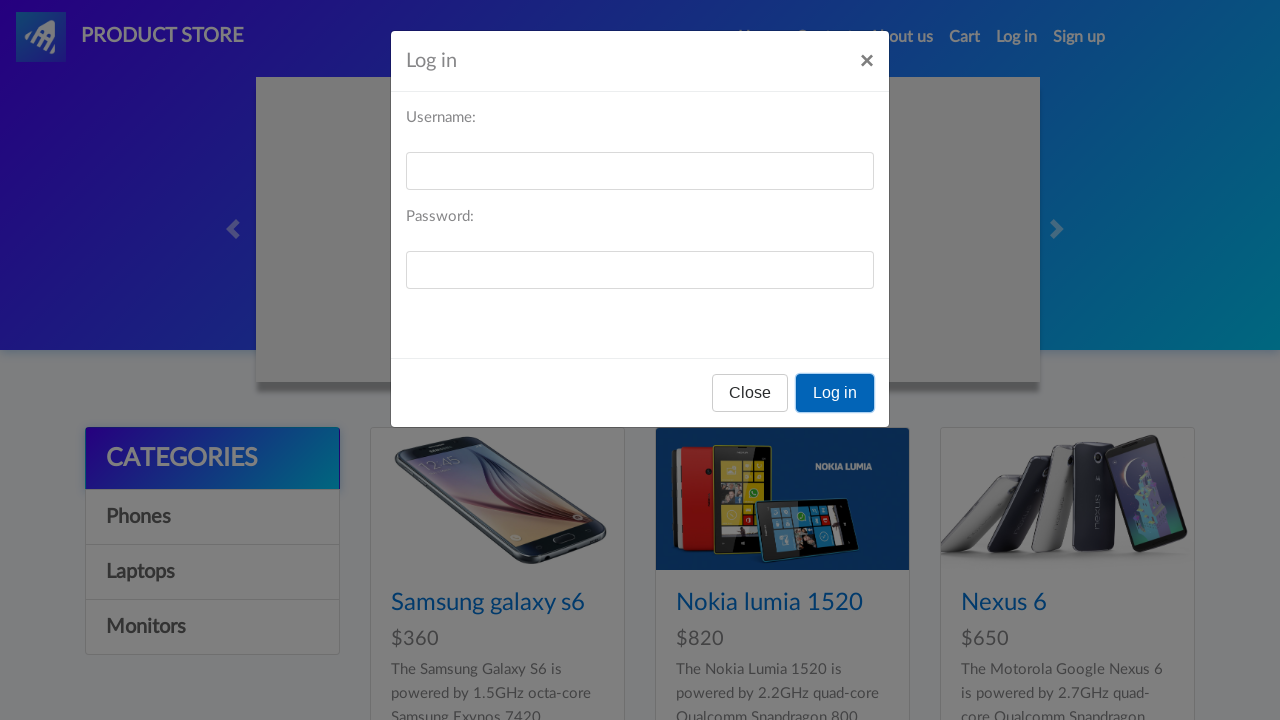

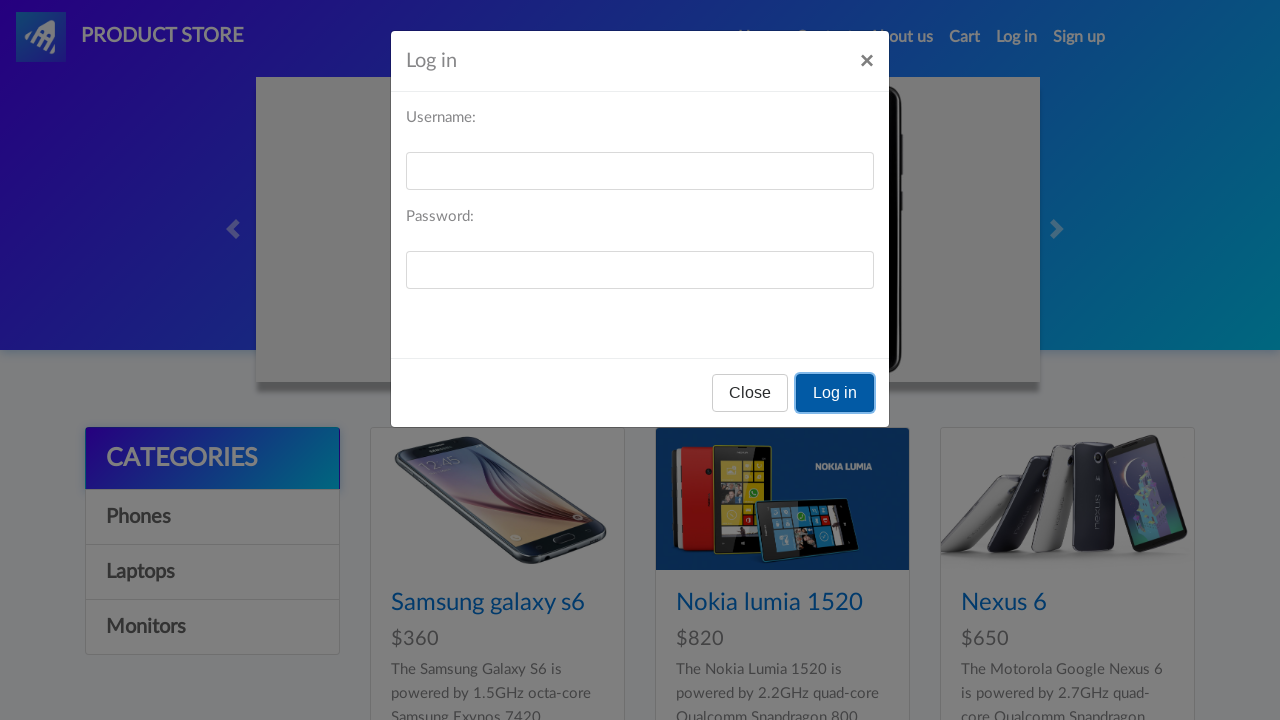